Tests that navigation contains links to Hem, Personal, and Hitta hit pages.

Starting URL: https://ntig-uppsala.github.io/Frisor-Saxe/index.html

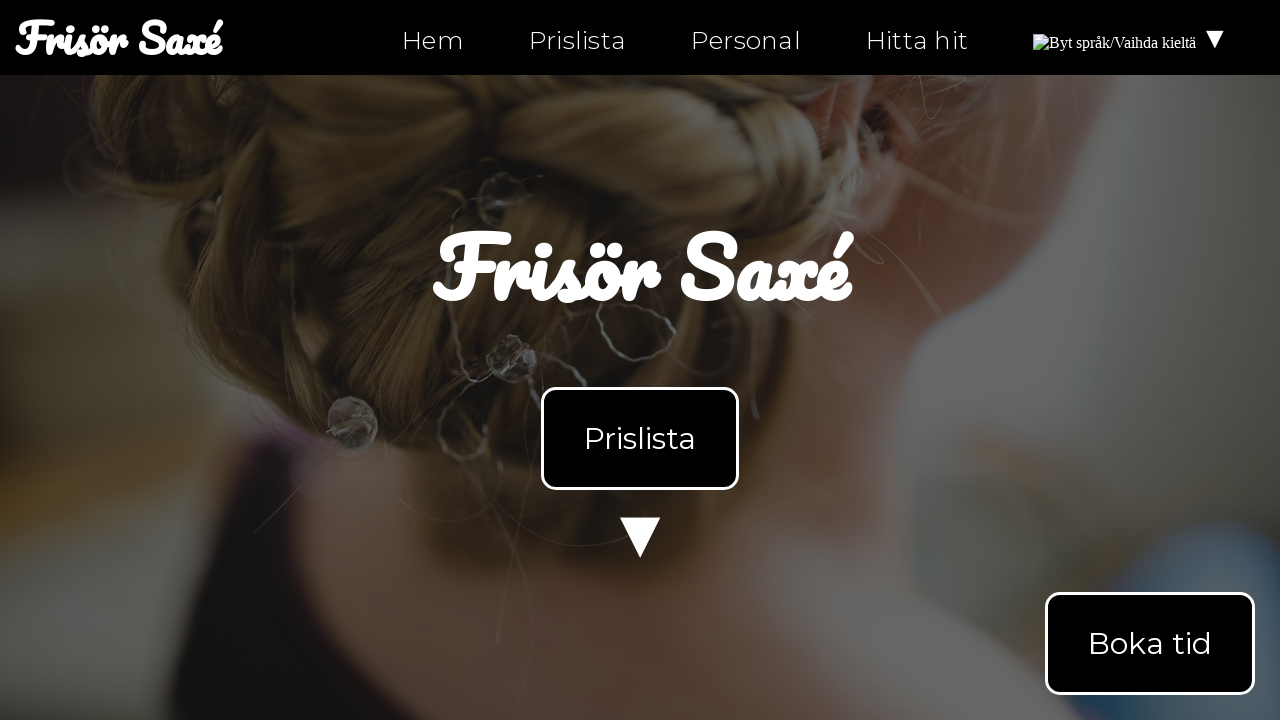

Navigation element loaded on index.html
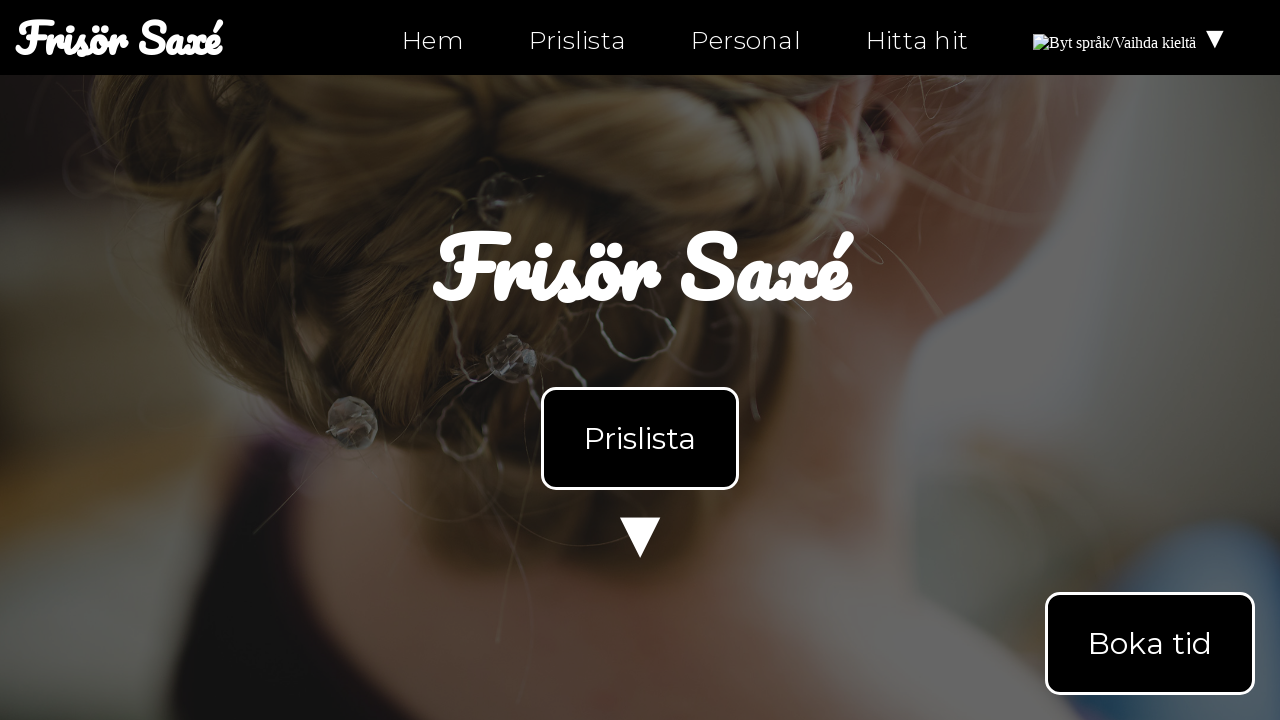

Retrieved navigation text content
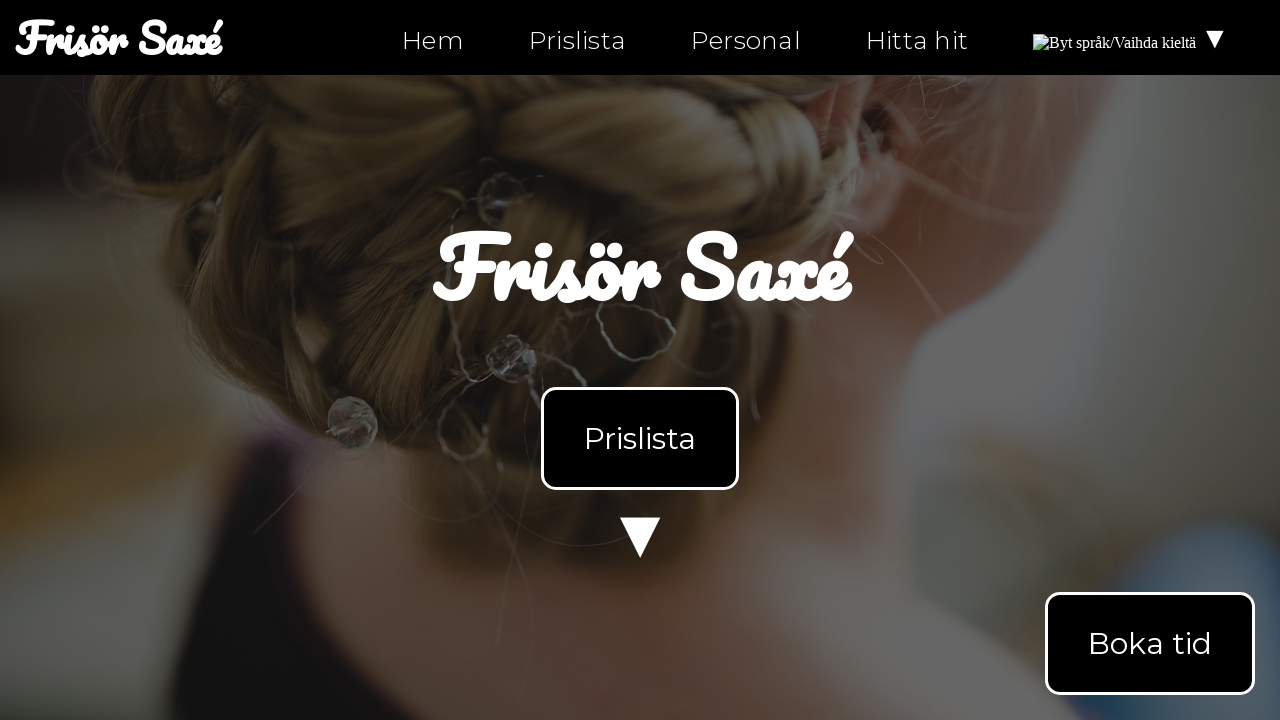

Verified 'Hem' link exists in navigation
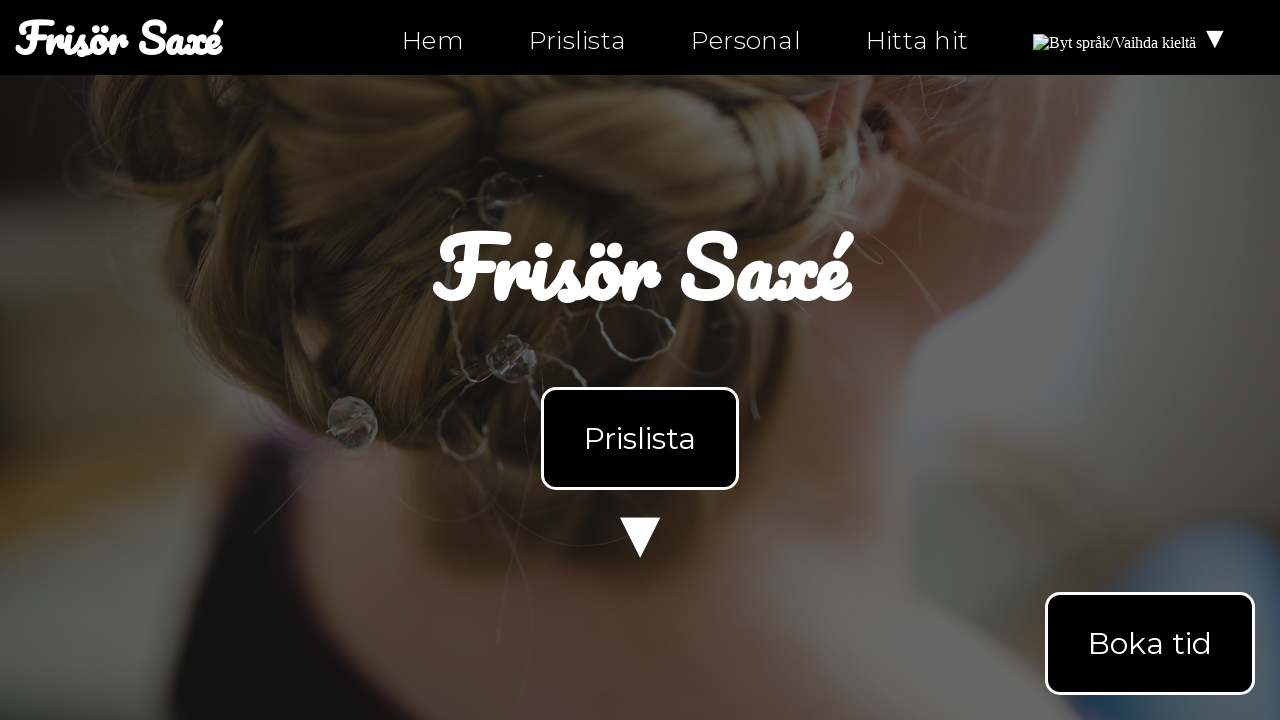

Verified 'Personal' link exists in navigation
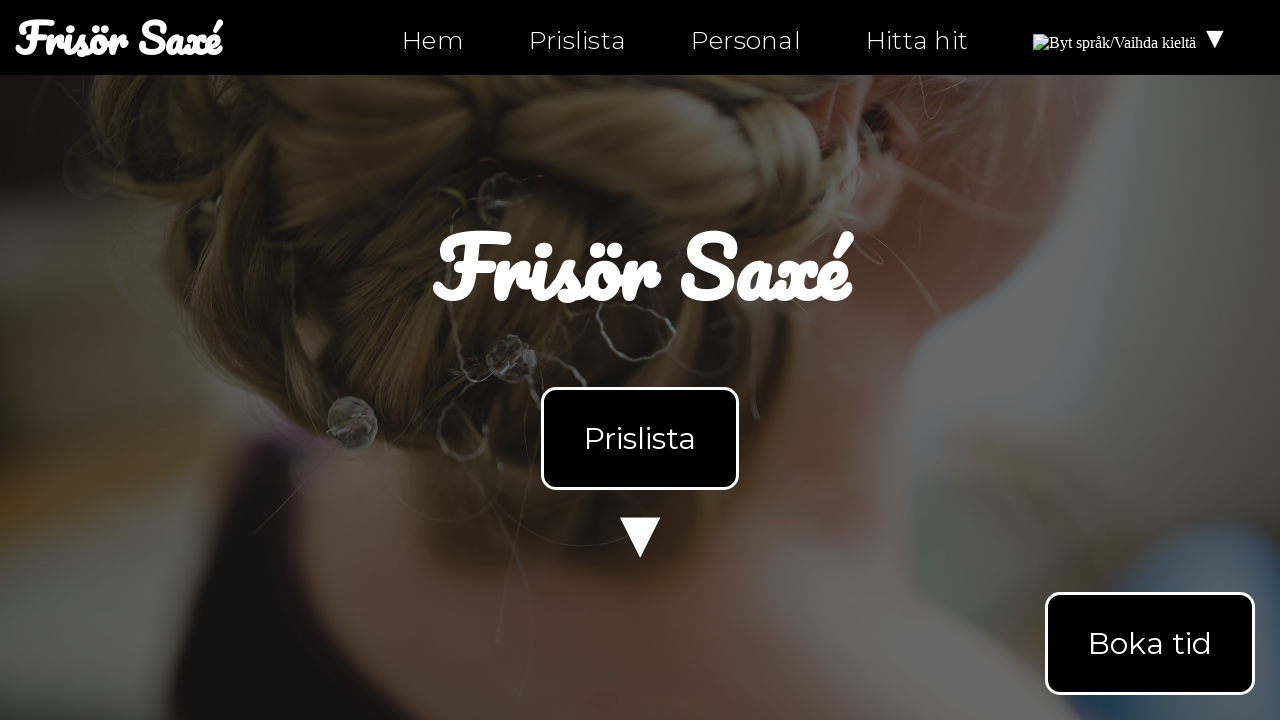

Verified 'Hitta hit' link exists in navigation
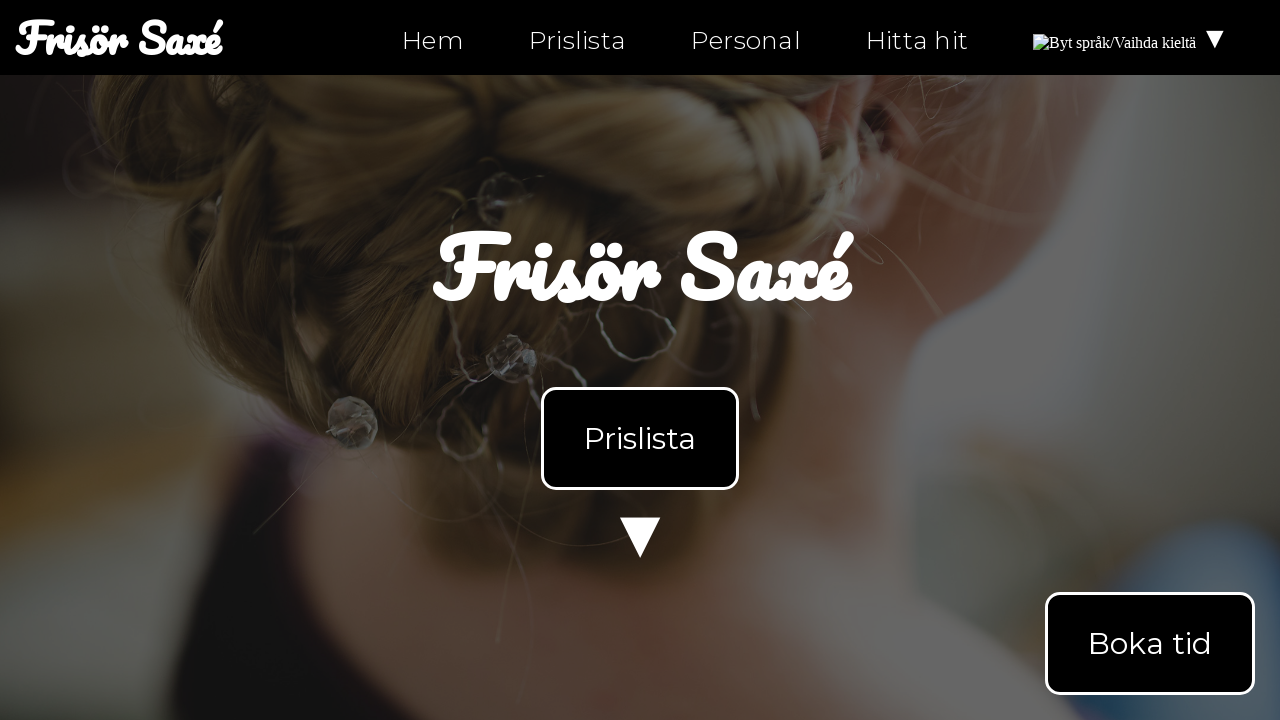

Navigated to personal.html
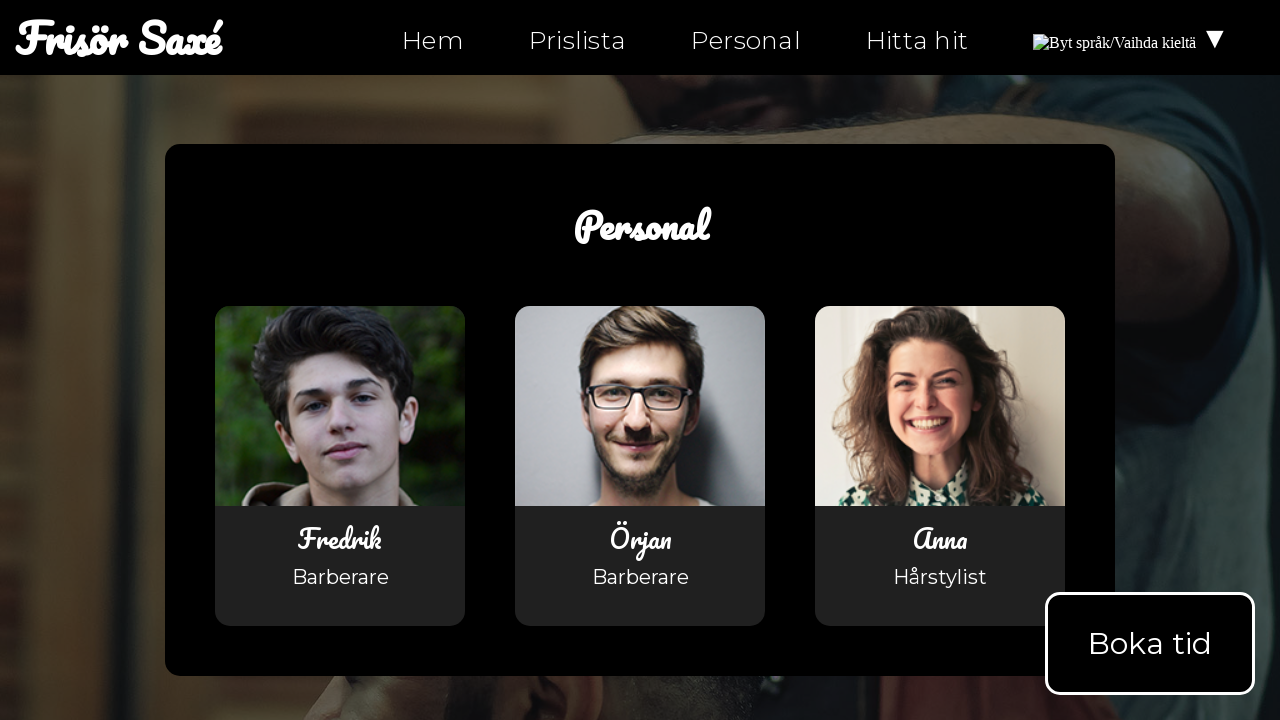

Navigation element loaded on personal.html
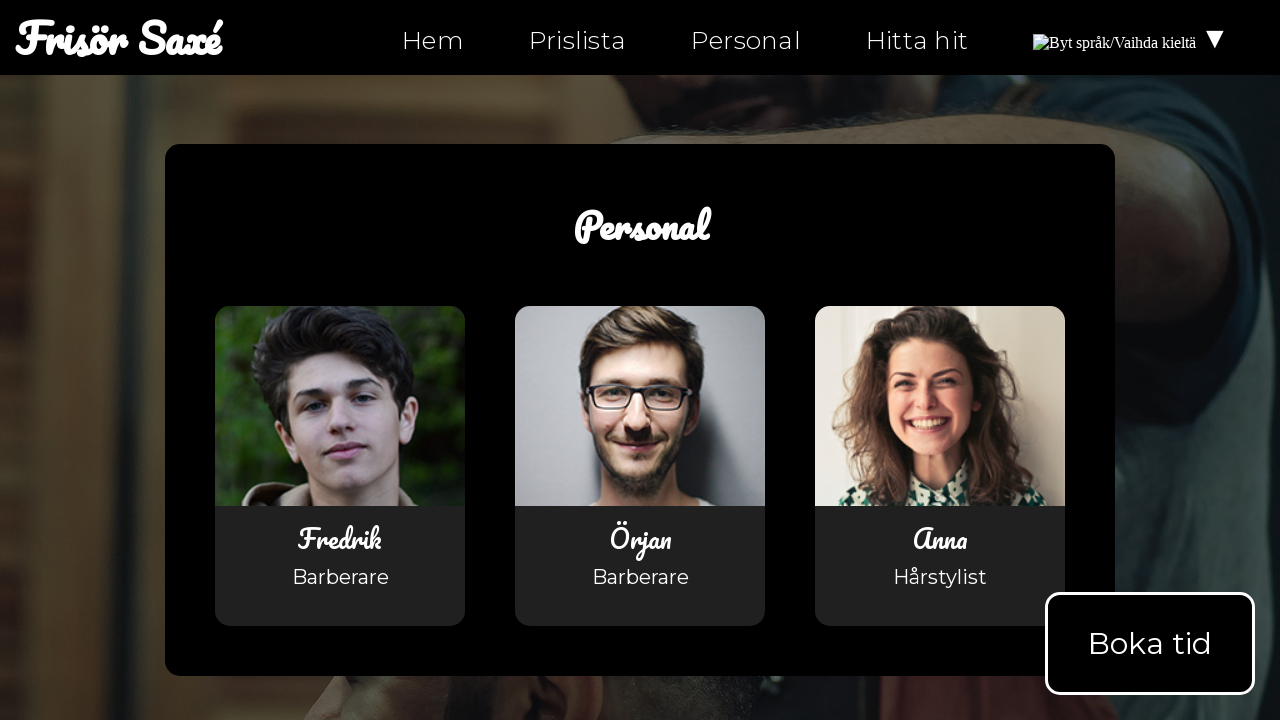

Retrieved navigation text content from personal.html
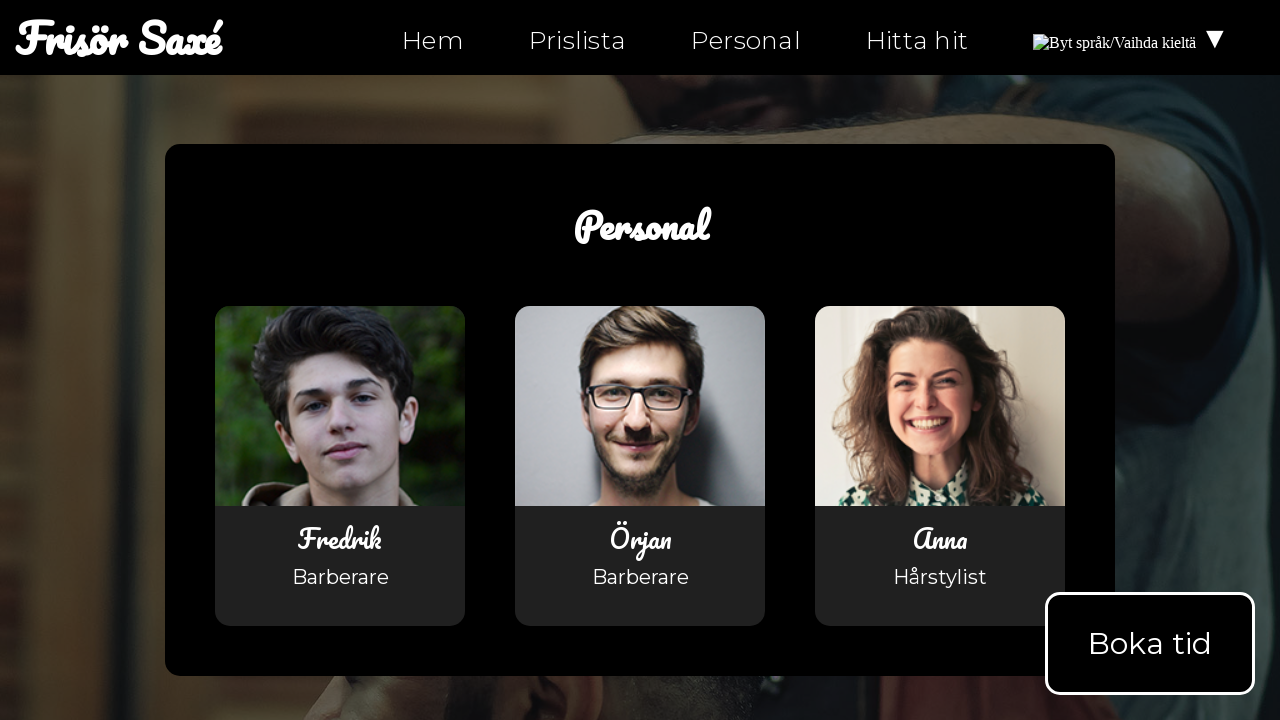

Verified 'Hem' link exists in navigation on personal.html
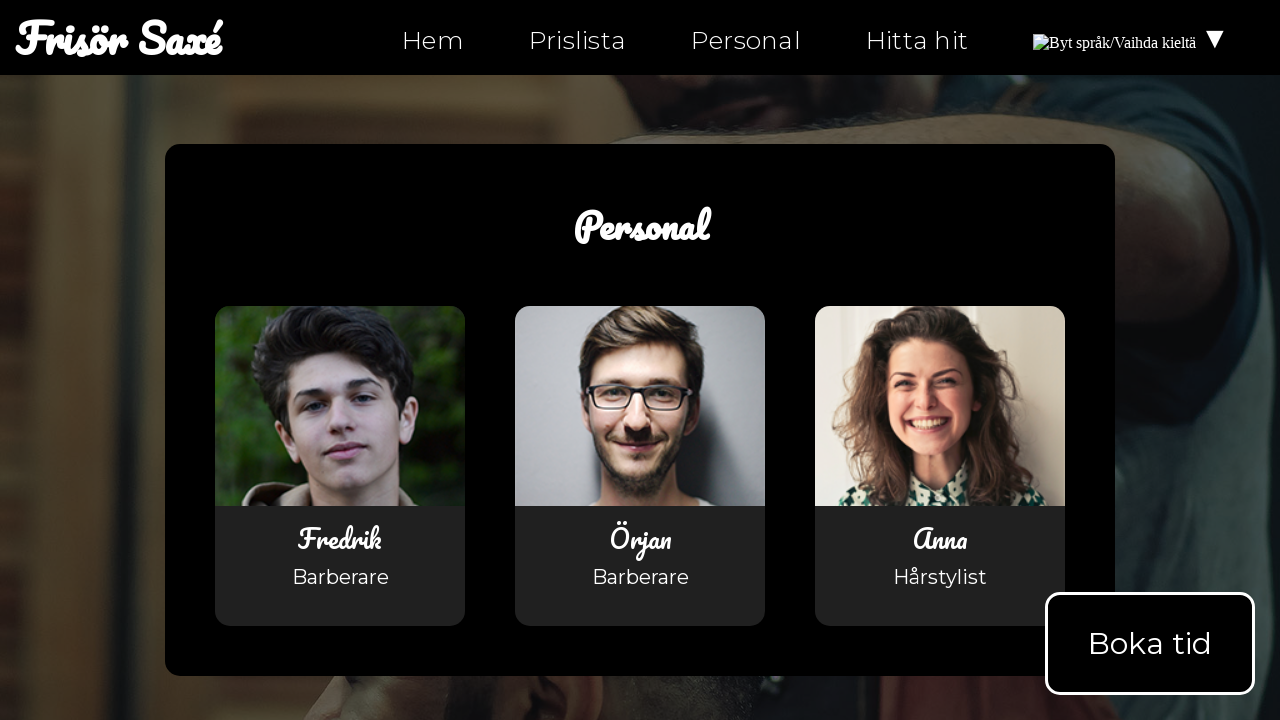

Navigated to hitta-hit.html
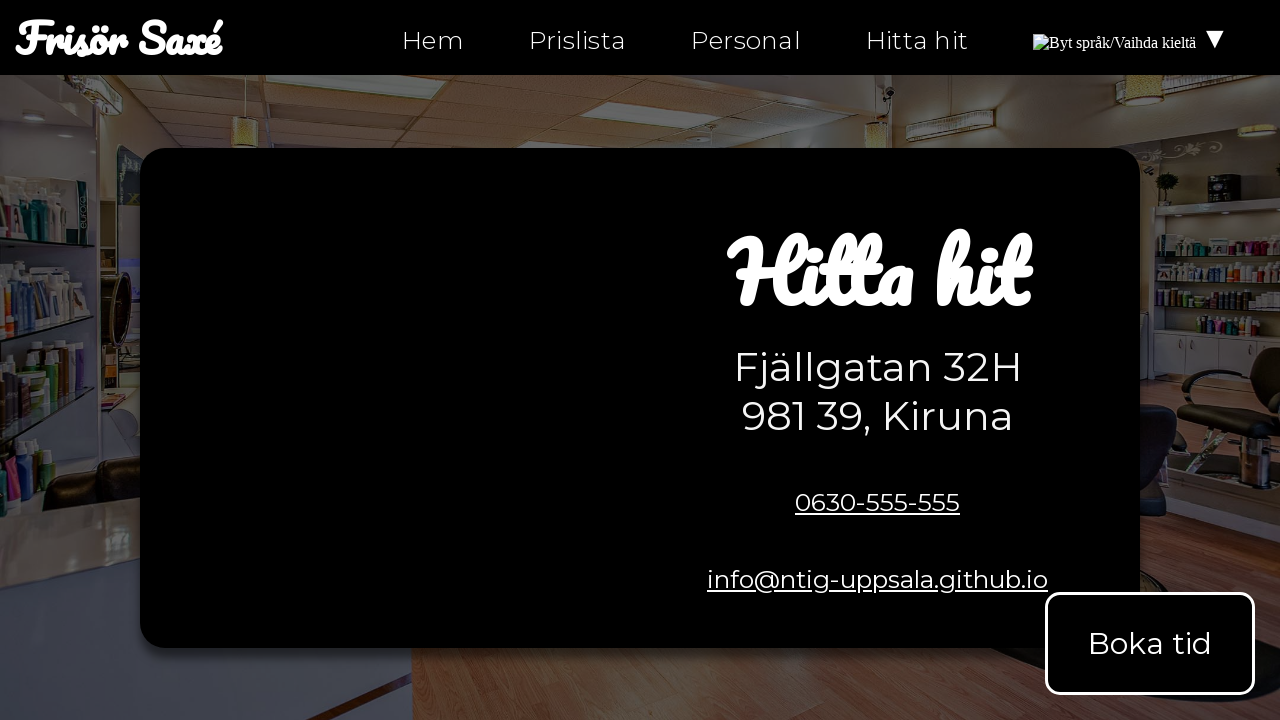

Navigation element loaded on hitta-hit.html
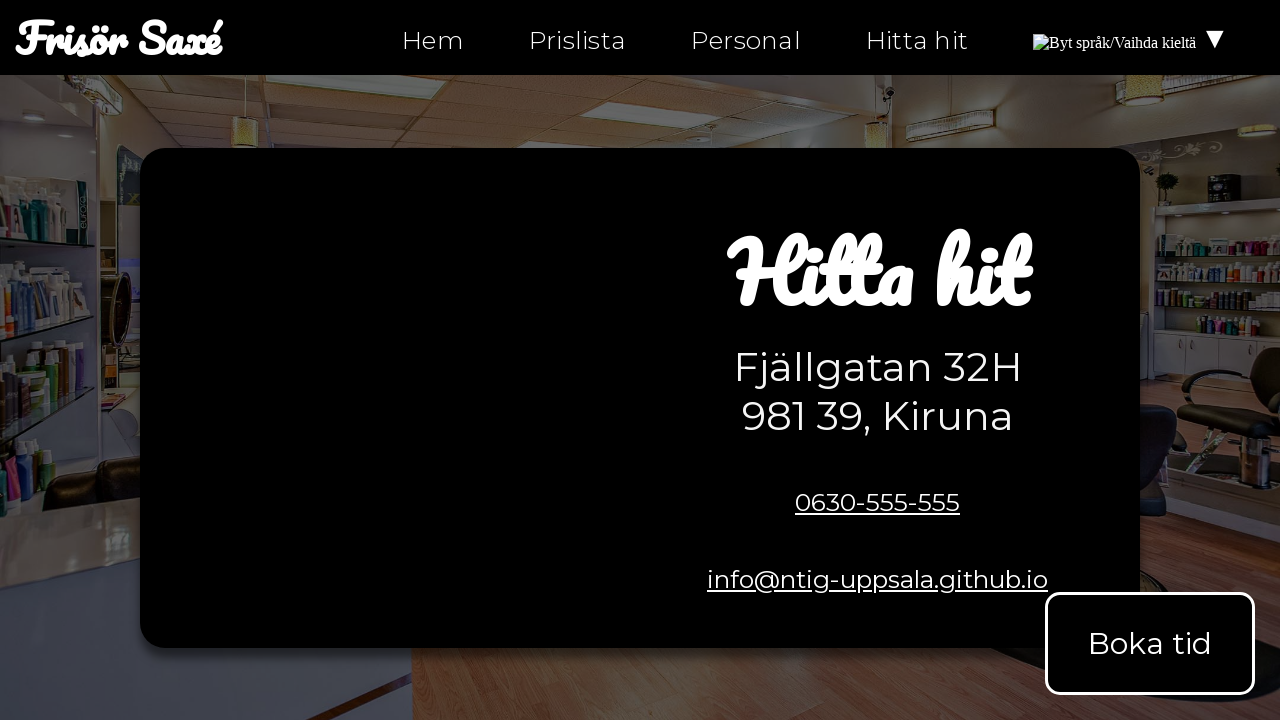

Retrieved navigation text content from hitta-hit.html
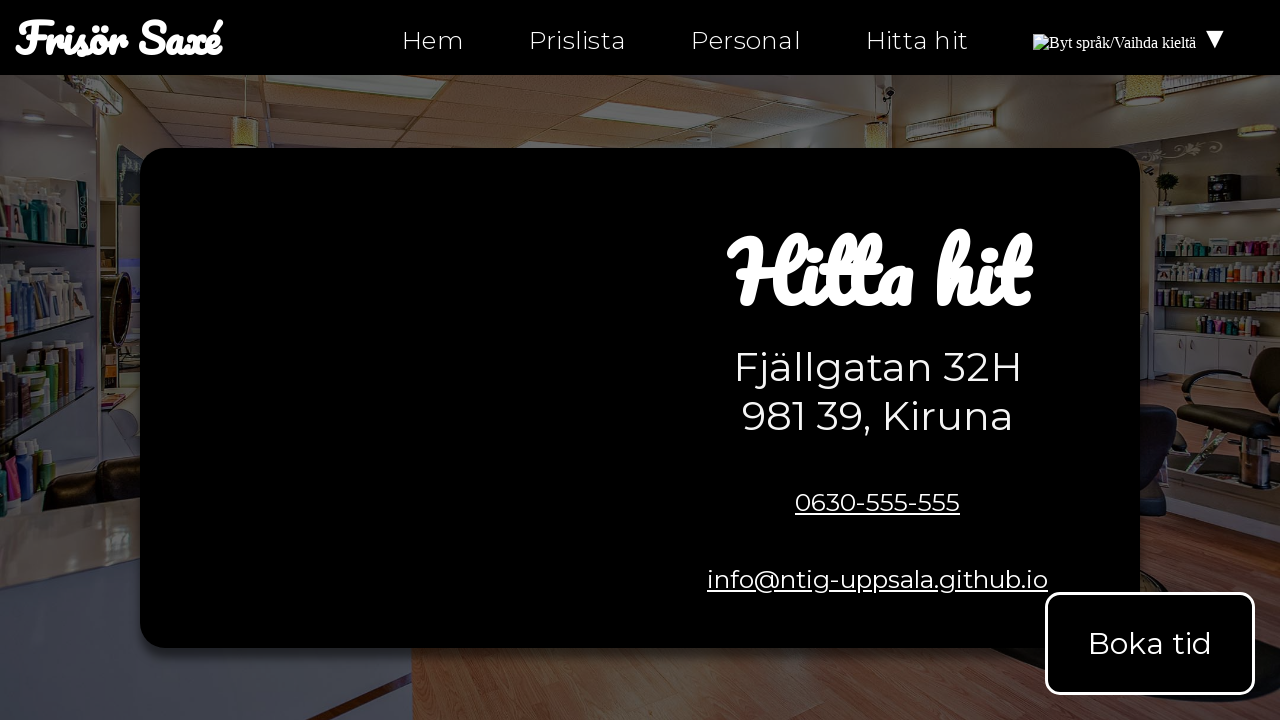

Verified 'Hem' link exists in navigation on hitta-hit.html
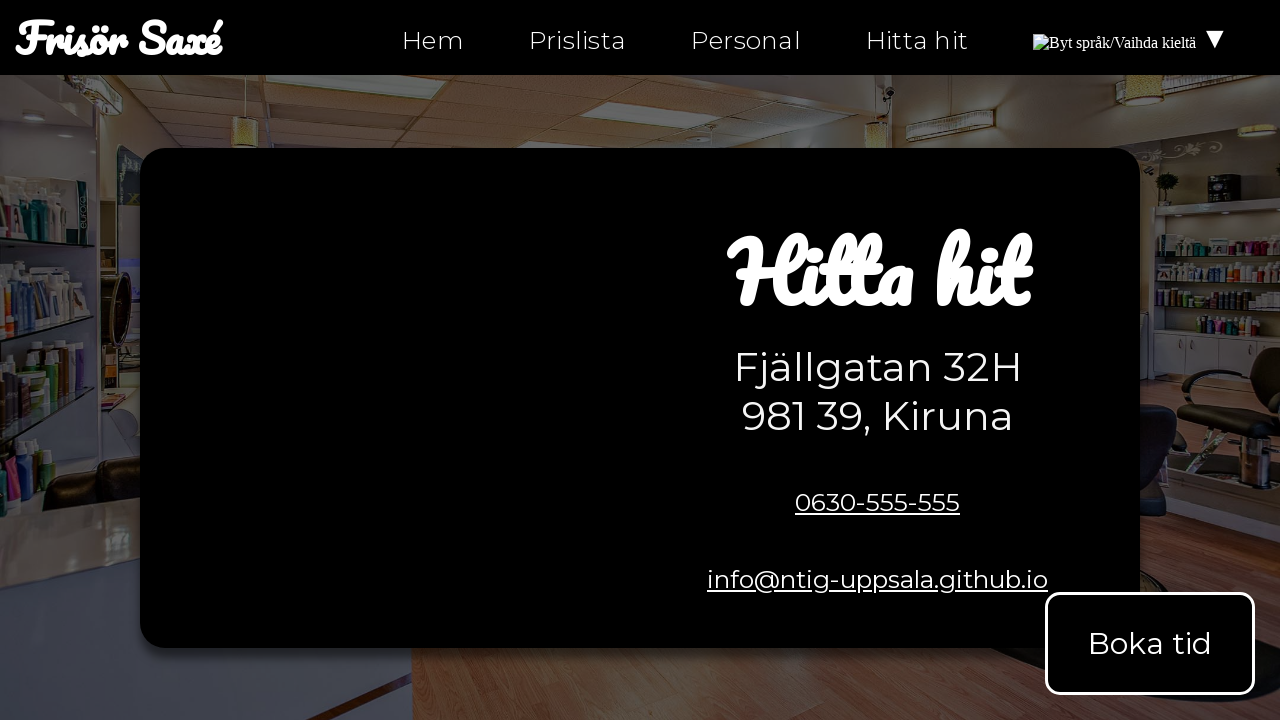

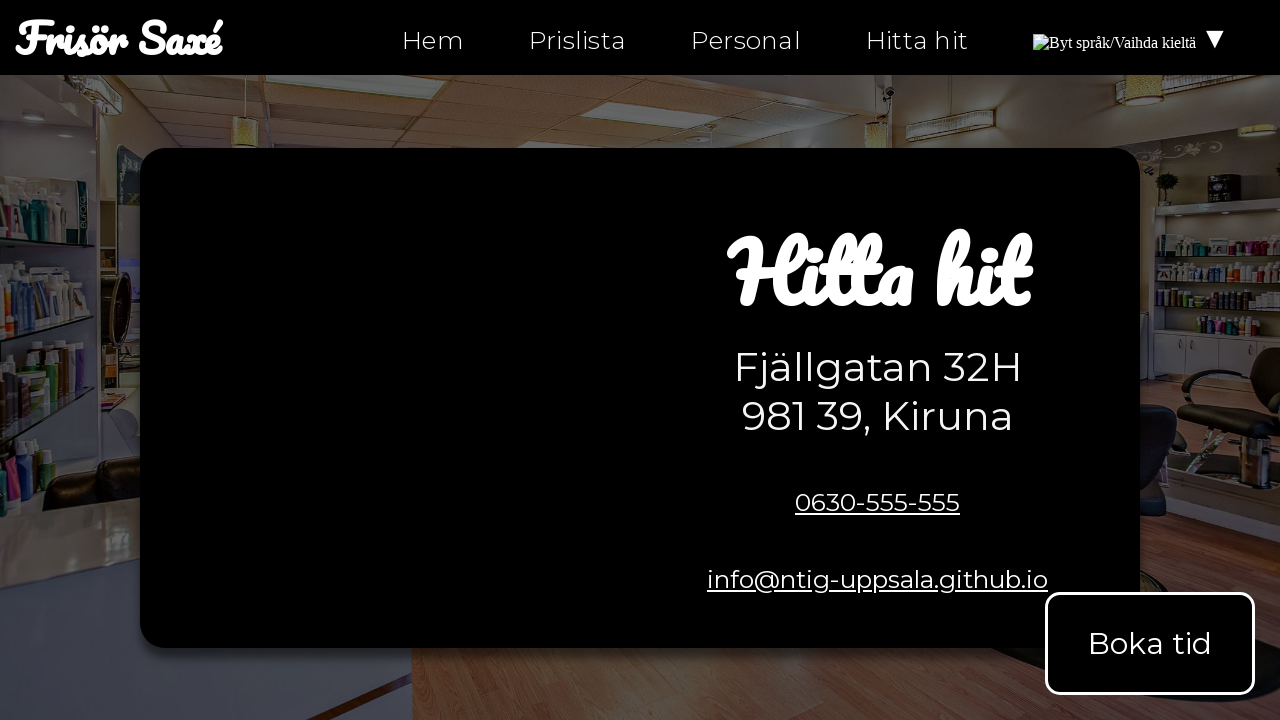